Tests JavaScript prompt alert handling by navigating to W3Schools tryit page, switching to the iframe containing the example, clicking the "Try it" button to trigger a prompt, entering text into the prompt, and accepting it.

Starting URL: https://www.w3schools.com/js/tryit.asp?filename=tryjs_prompt

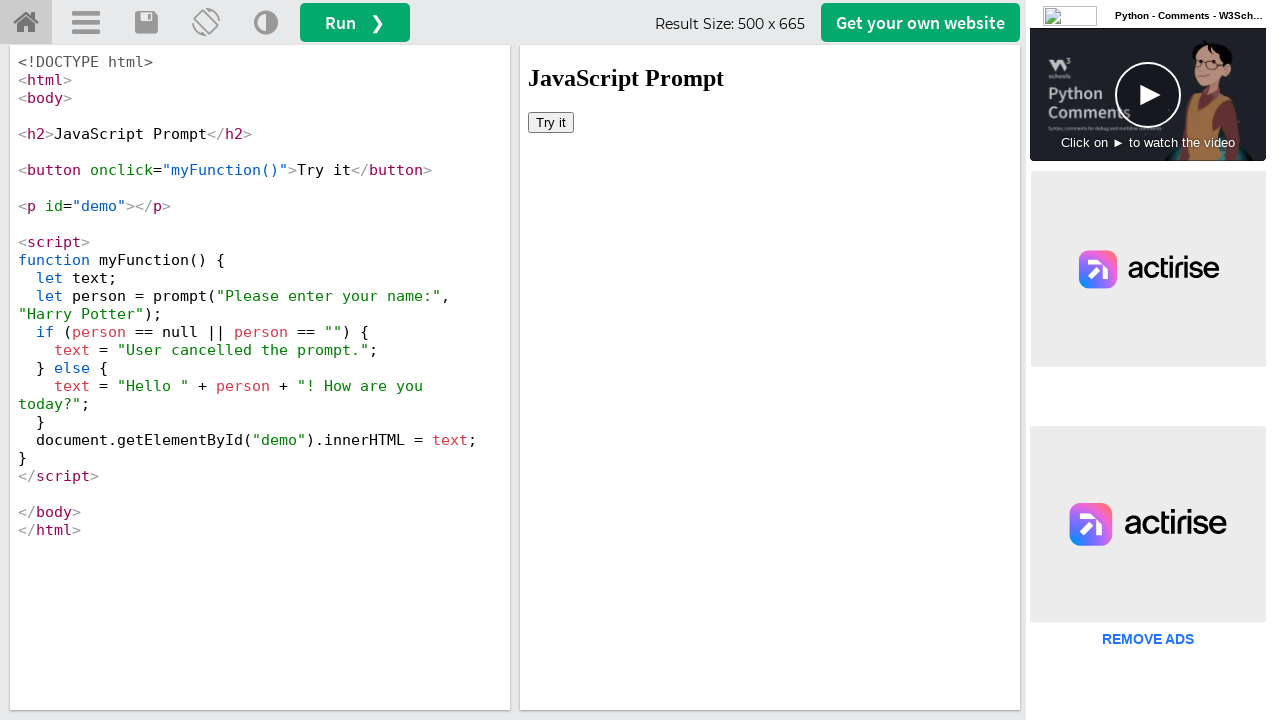

Set up dialog handler to accept prompts with 'Shubu'
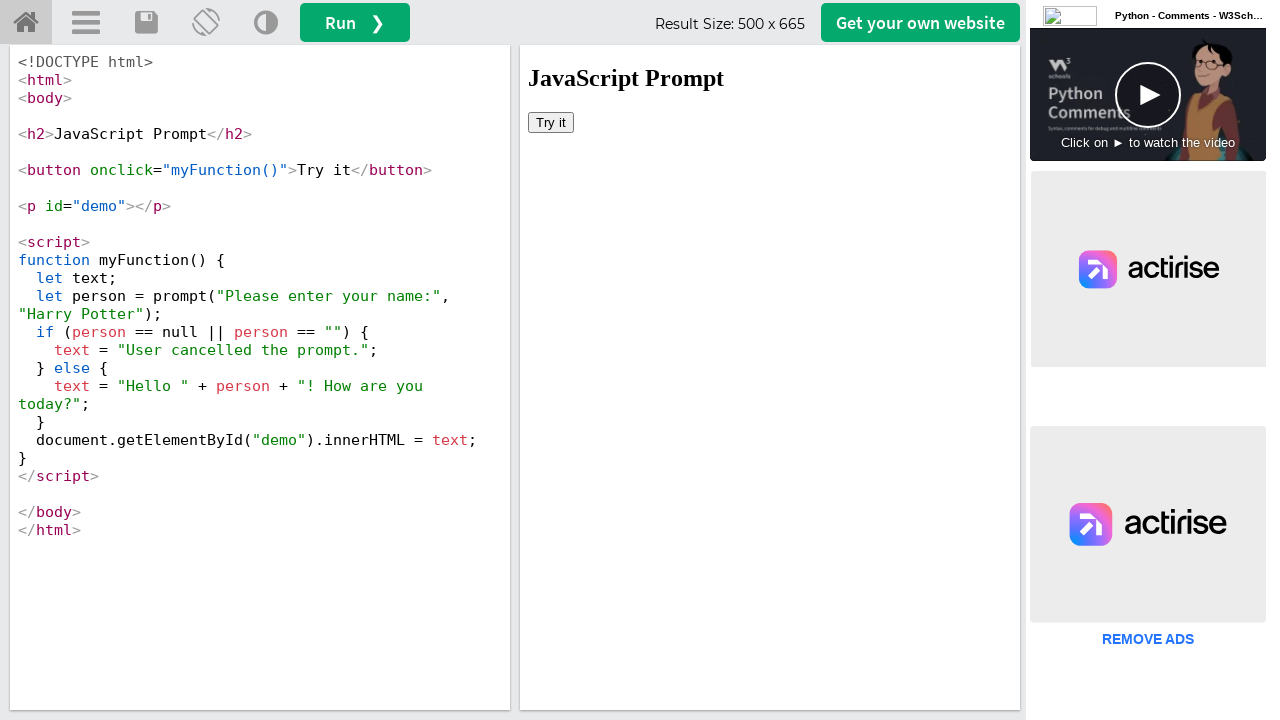

Located the iframeResult iframe
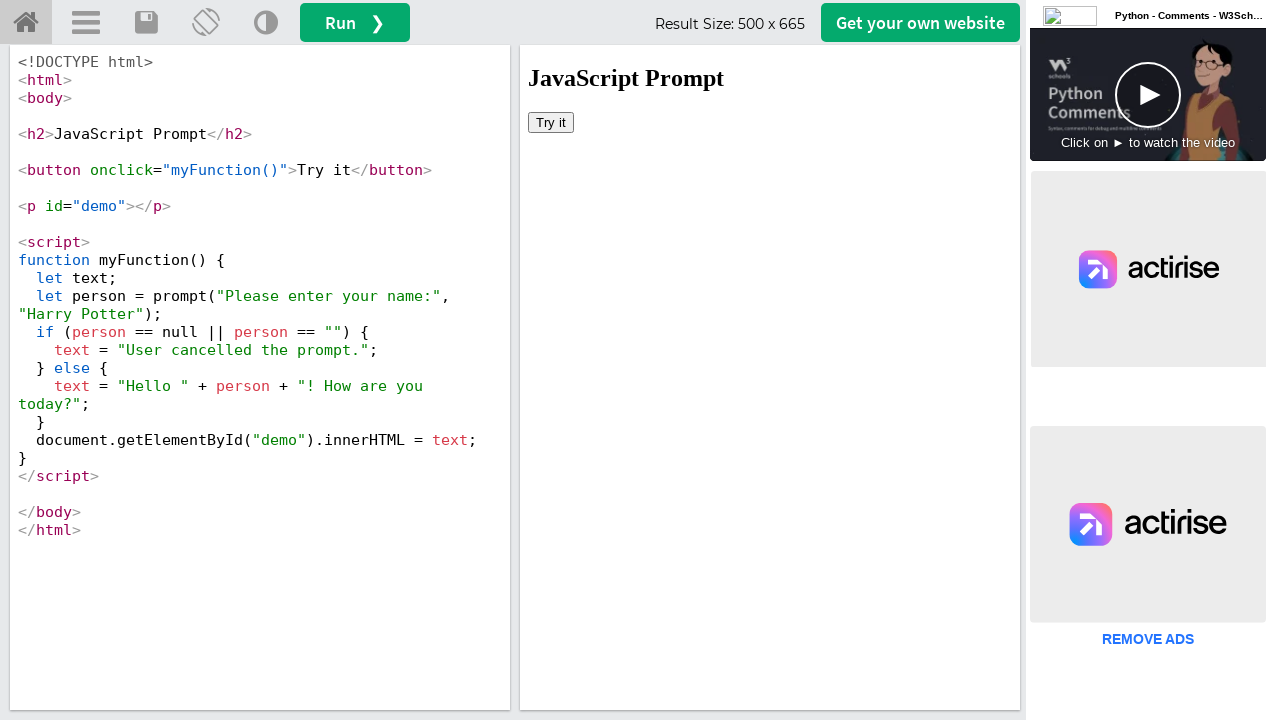

Clicked 'Try it' button to trigger the prompt alert at (551, 122) on iframe#iframeResult >> internal:control=enter-frame >> button:text('Try it')
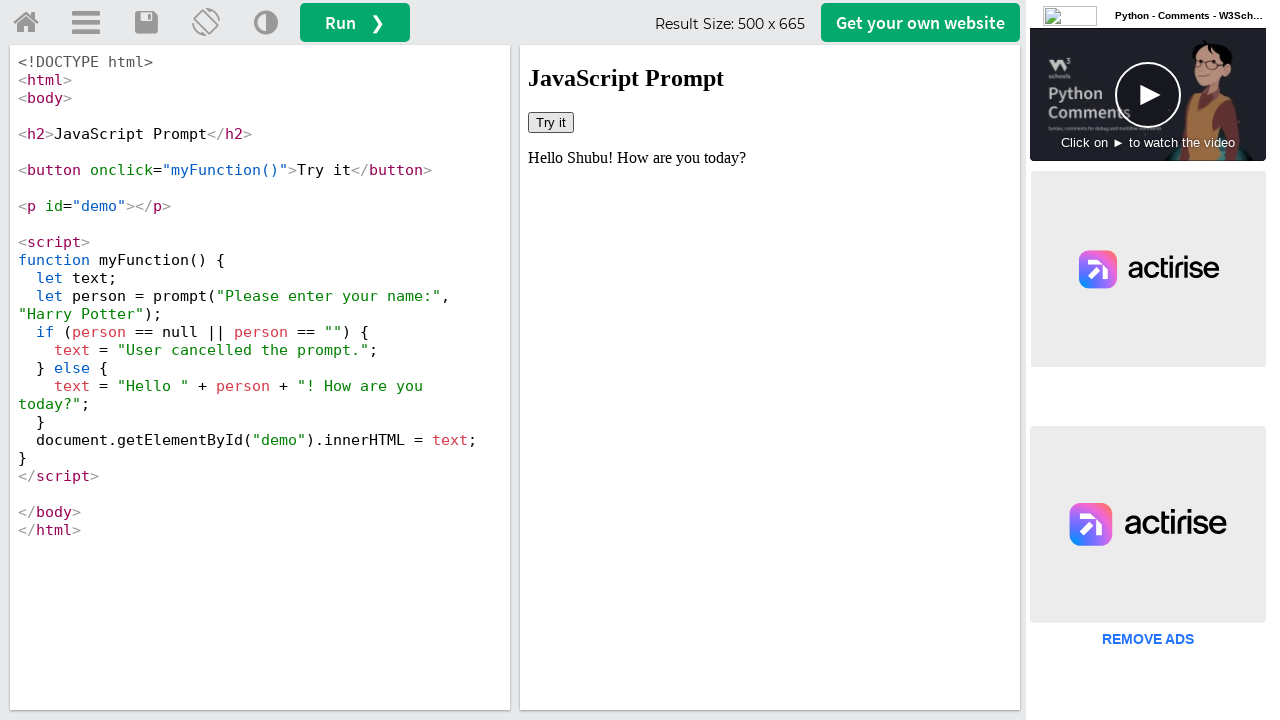

Waited for dialog to be processed and page to update
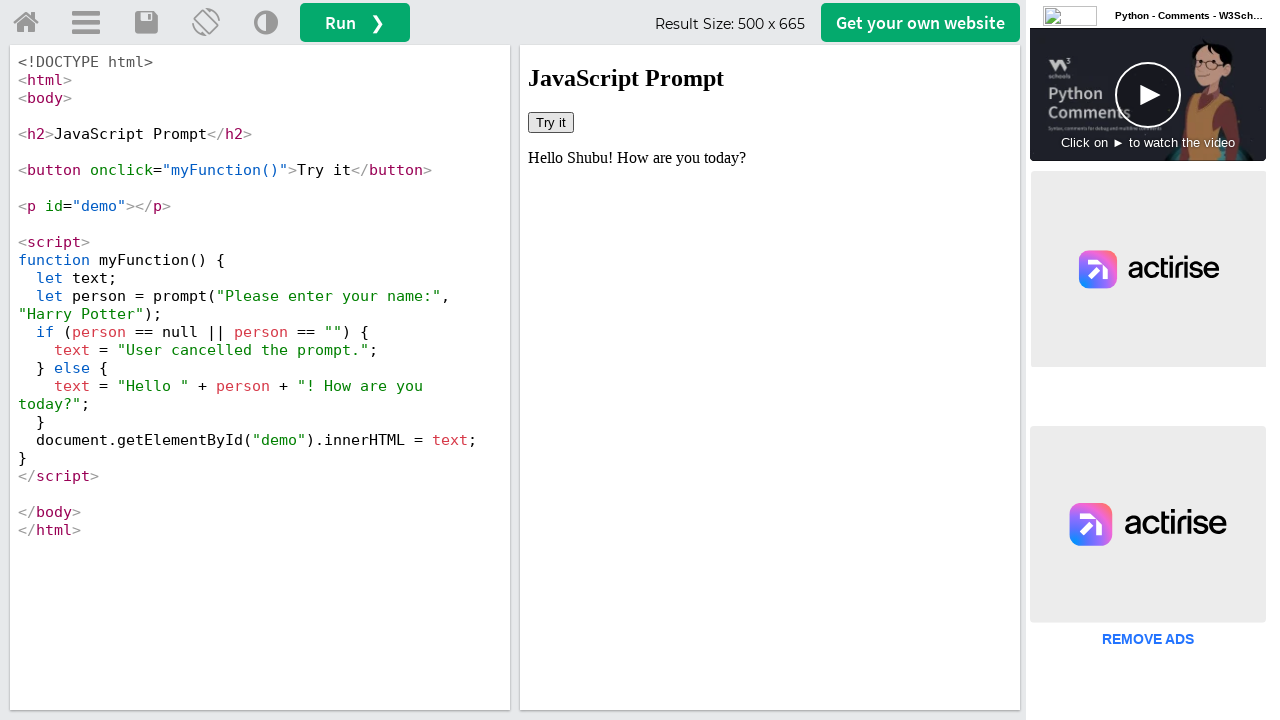

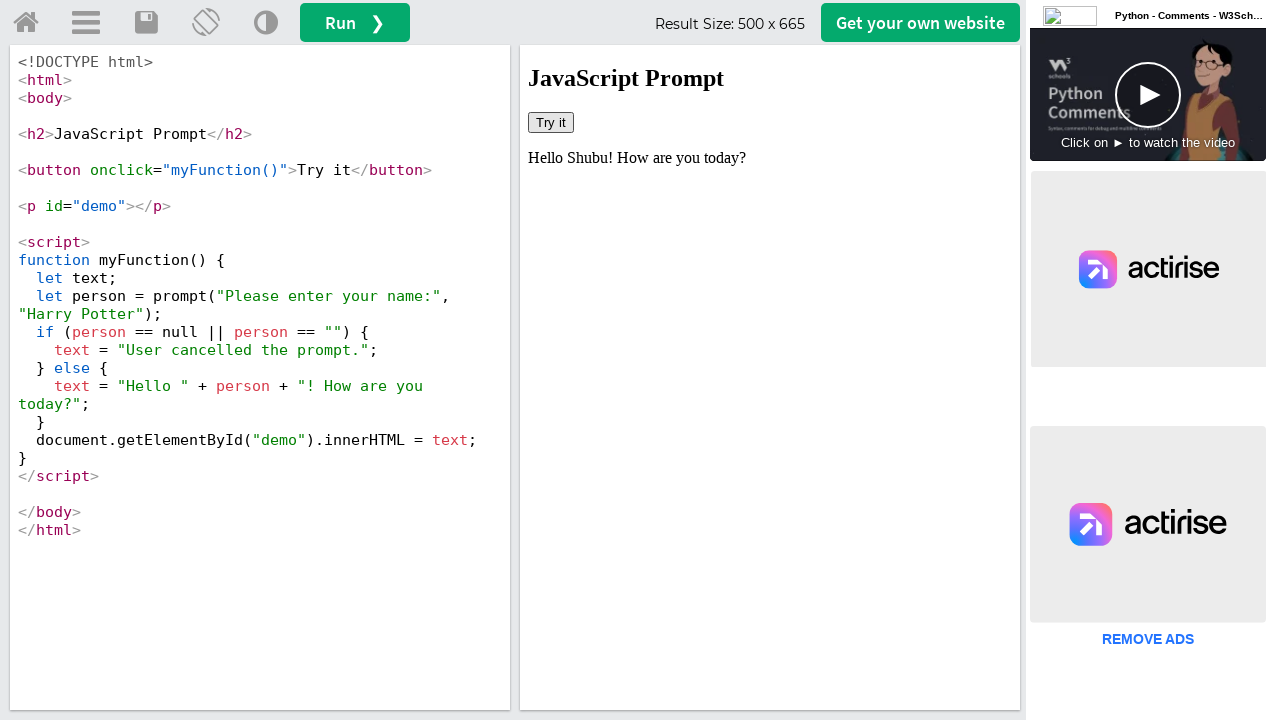